Tests accepting a JavaScript alert by clicking the first alert button, verifying the alert text, accepting it, and verifying the result message.

Starting URL: https://the-internet.herokuapp.com/javascript_alerts

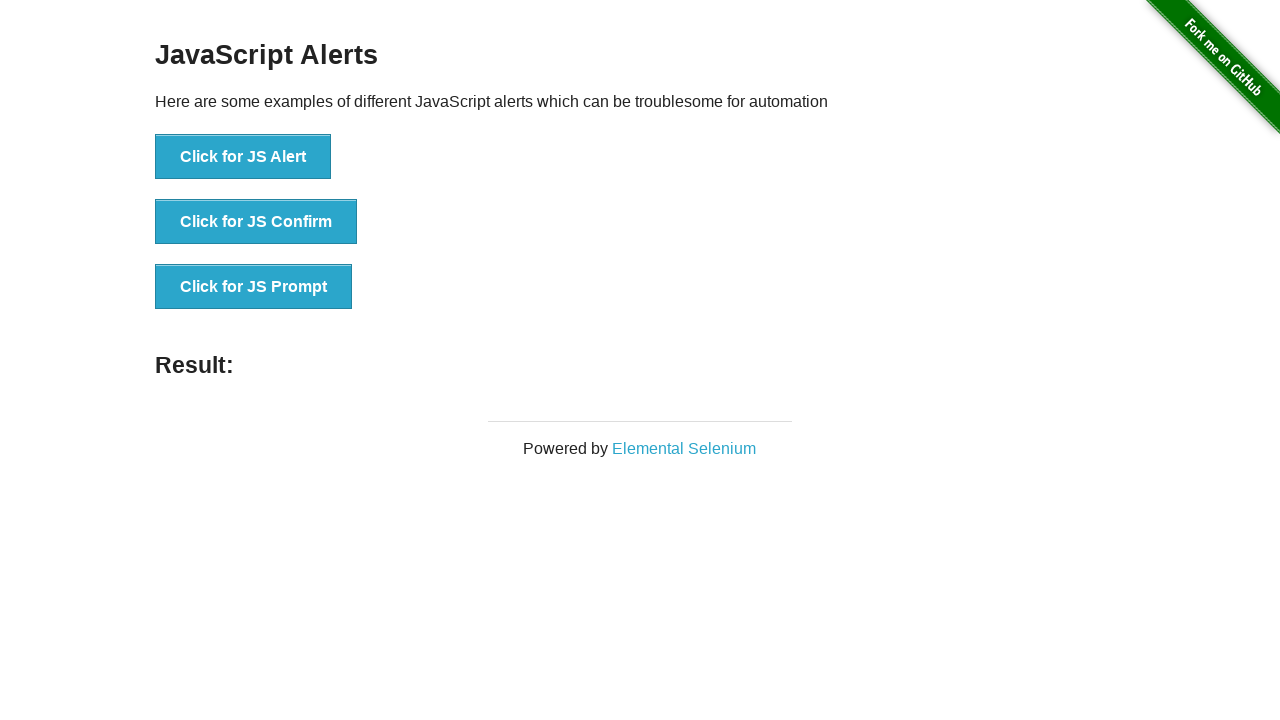

Clicked the first alert button to trigger JavaScript alert at (243, 157) on xpath=//button[@onclick='jsAlert()']
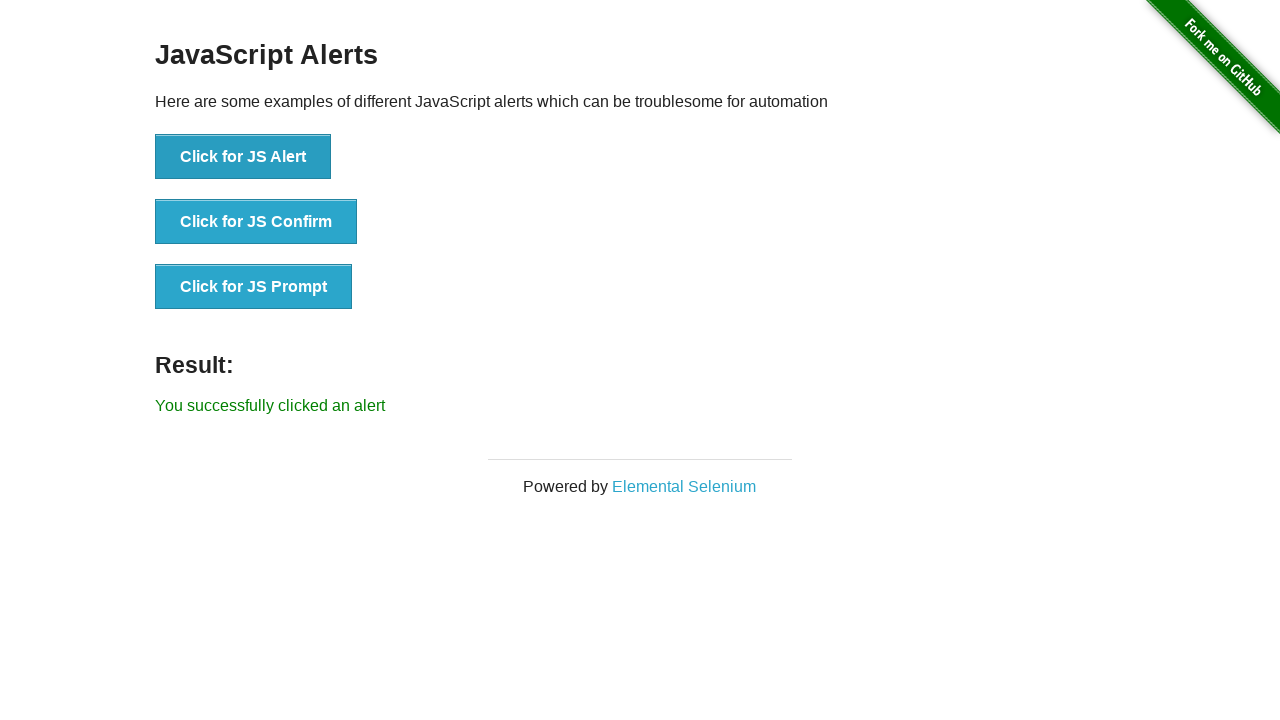

Set up dialog handler to accept alert
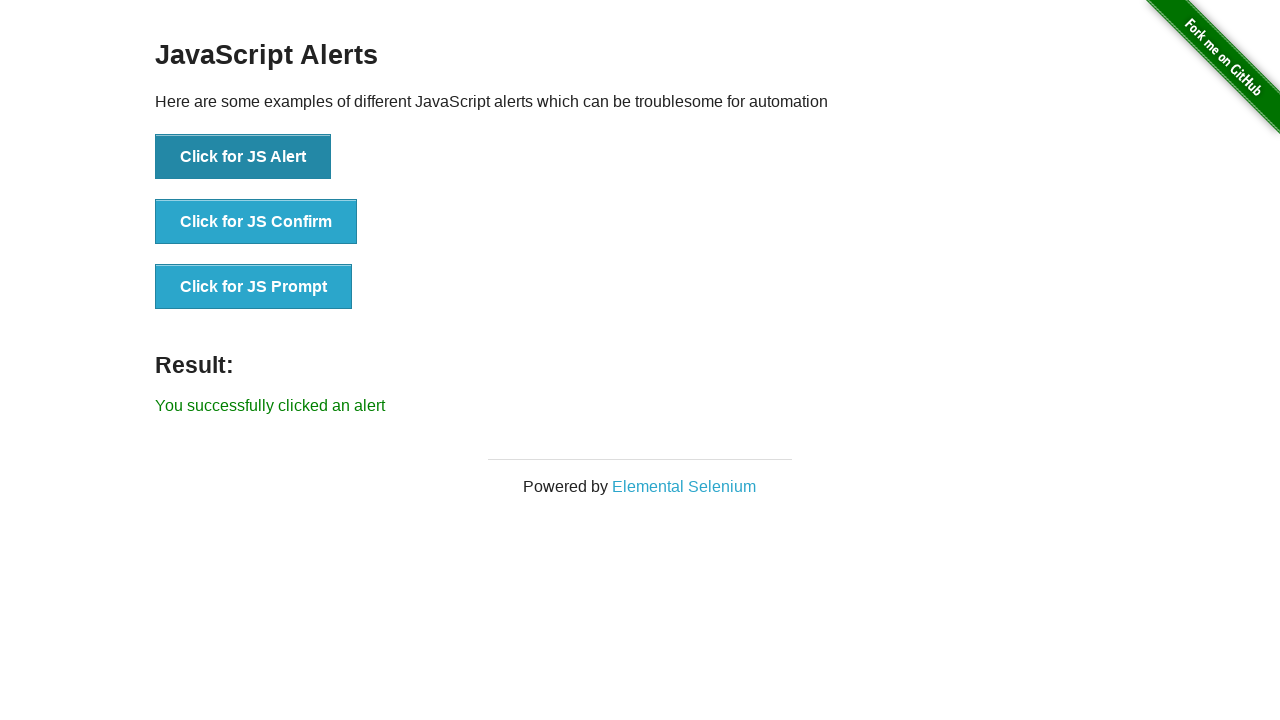

Waited for result message to appear
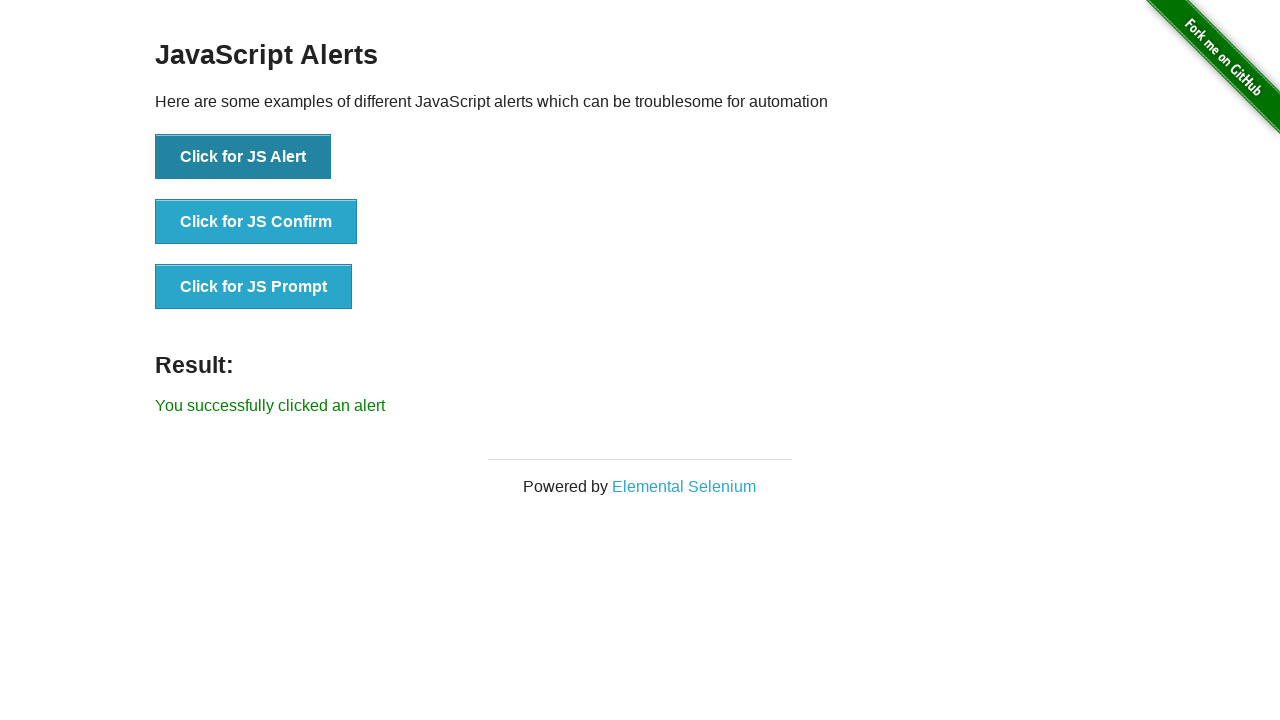

Retrieved result text from page
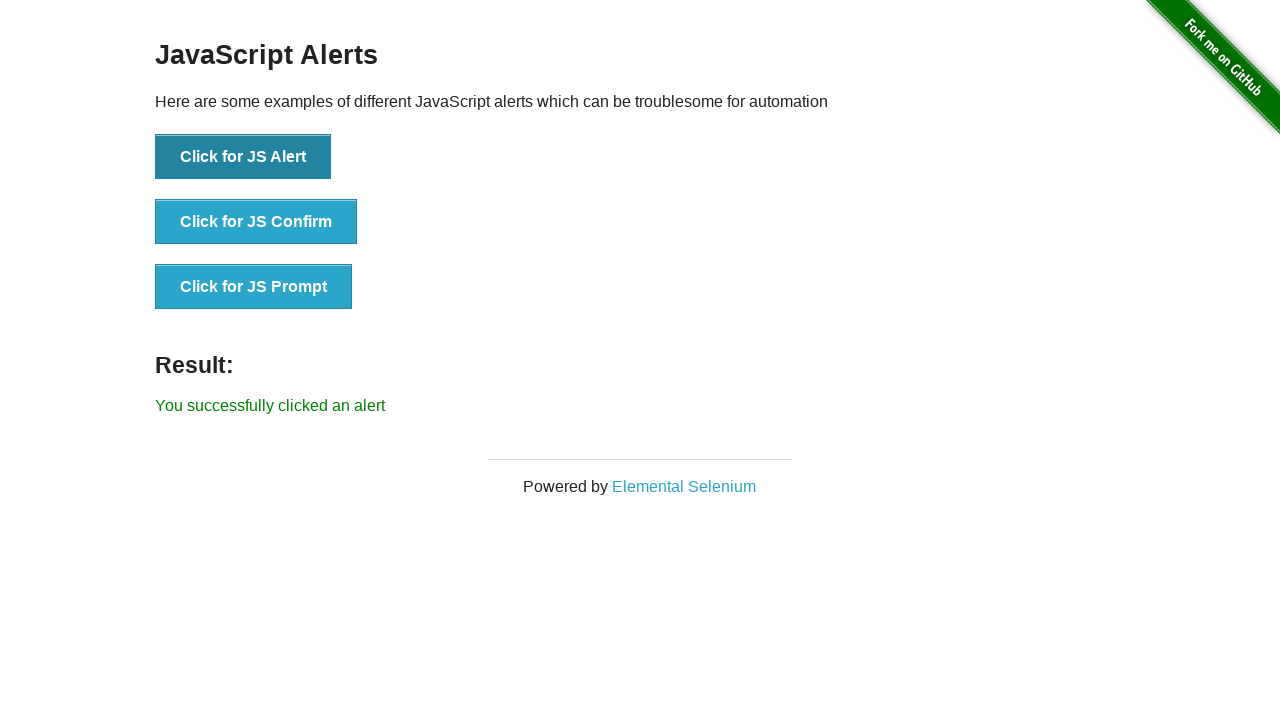

Verified alert was successfully accepted with correct result message
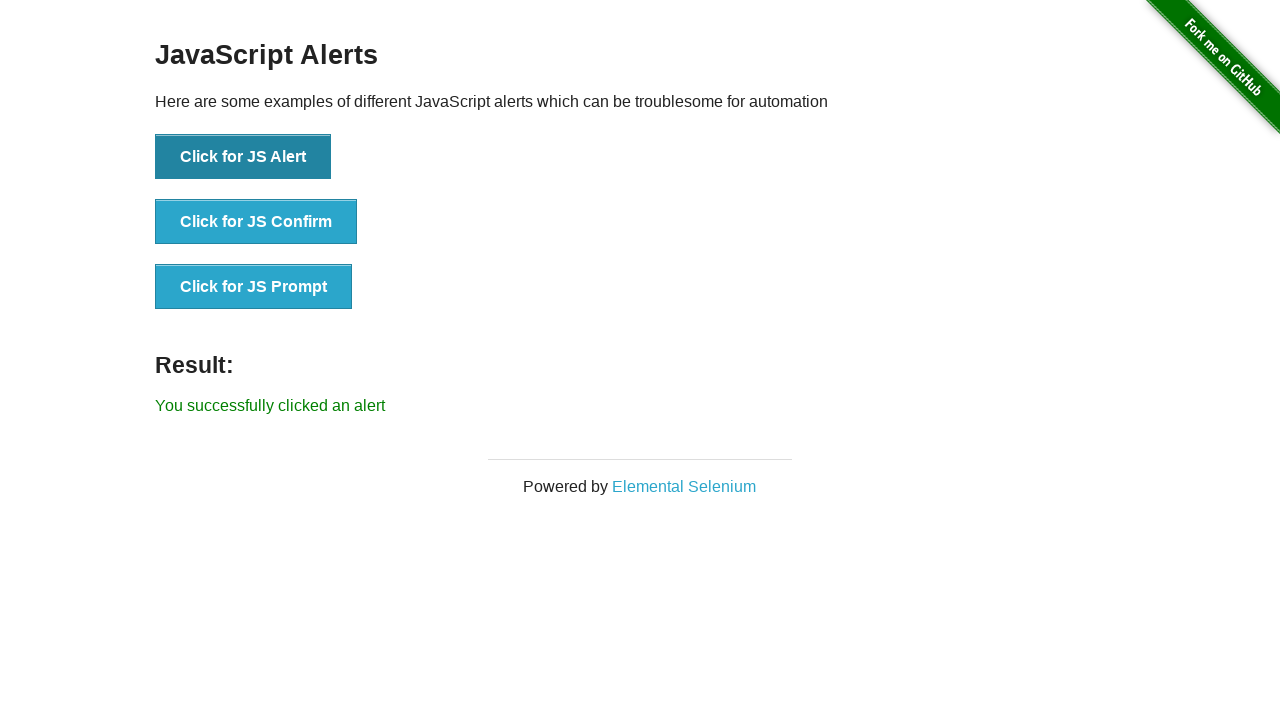

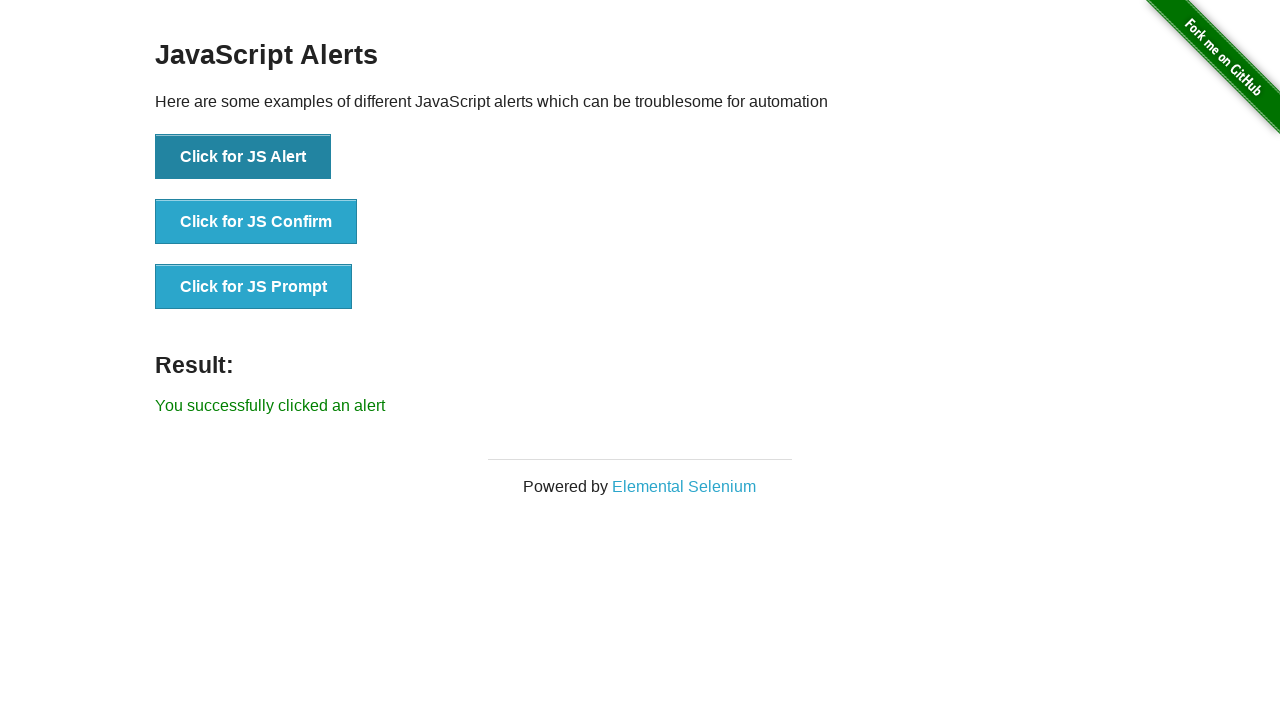